Tests form submission by filling in first name, last name, and email fields then clicking submit

Starting URL: http://watir.com/examples/simple_form.html

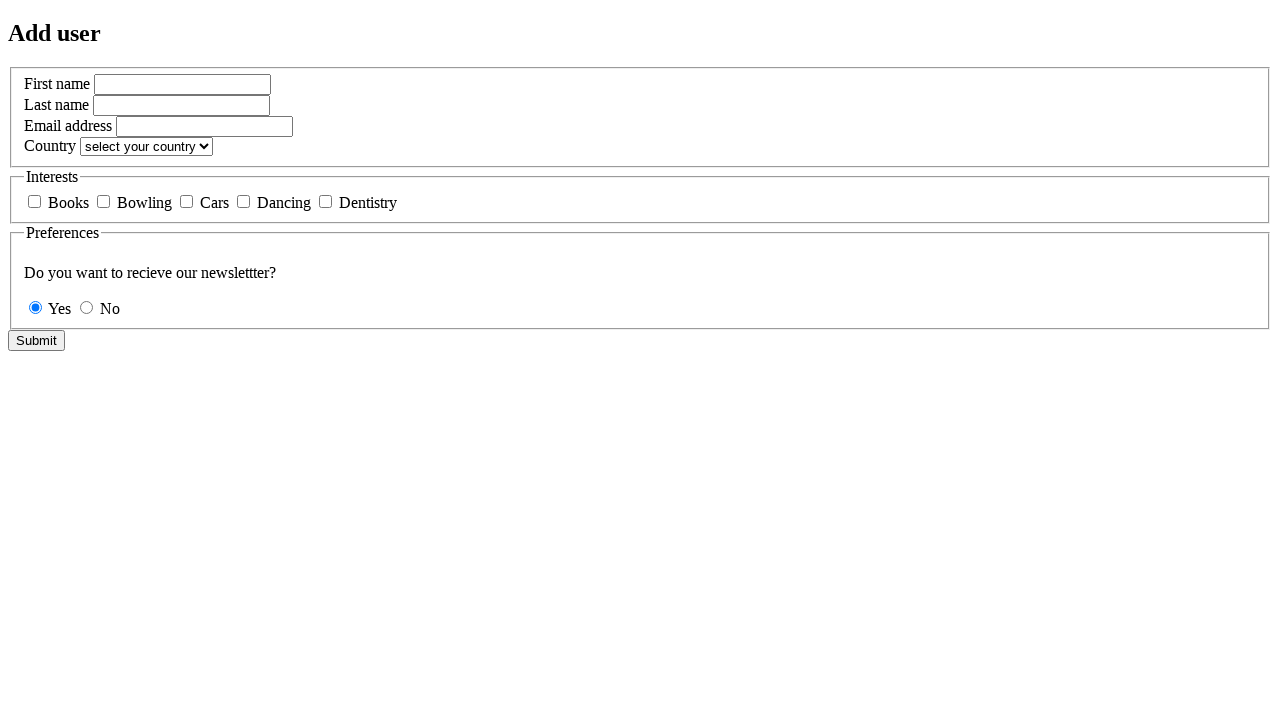

Filled first name field with 'First' on #new_user_first_name
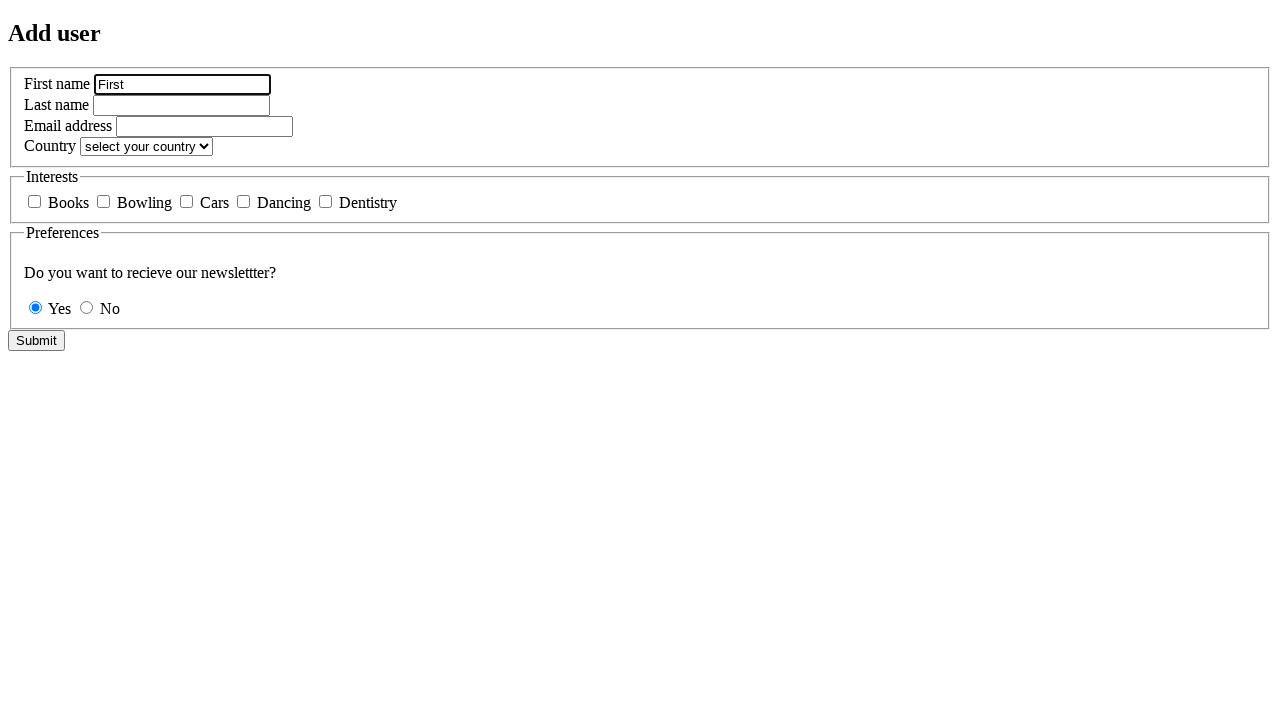

Filled last name field with 'Last' on #new_user_last_name
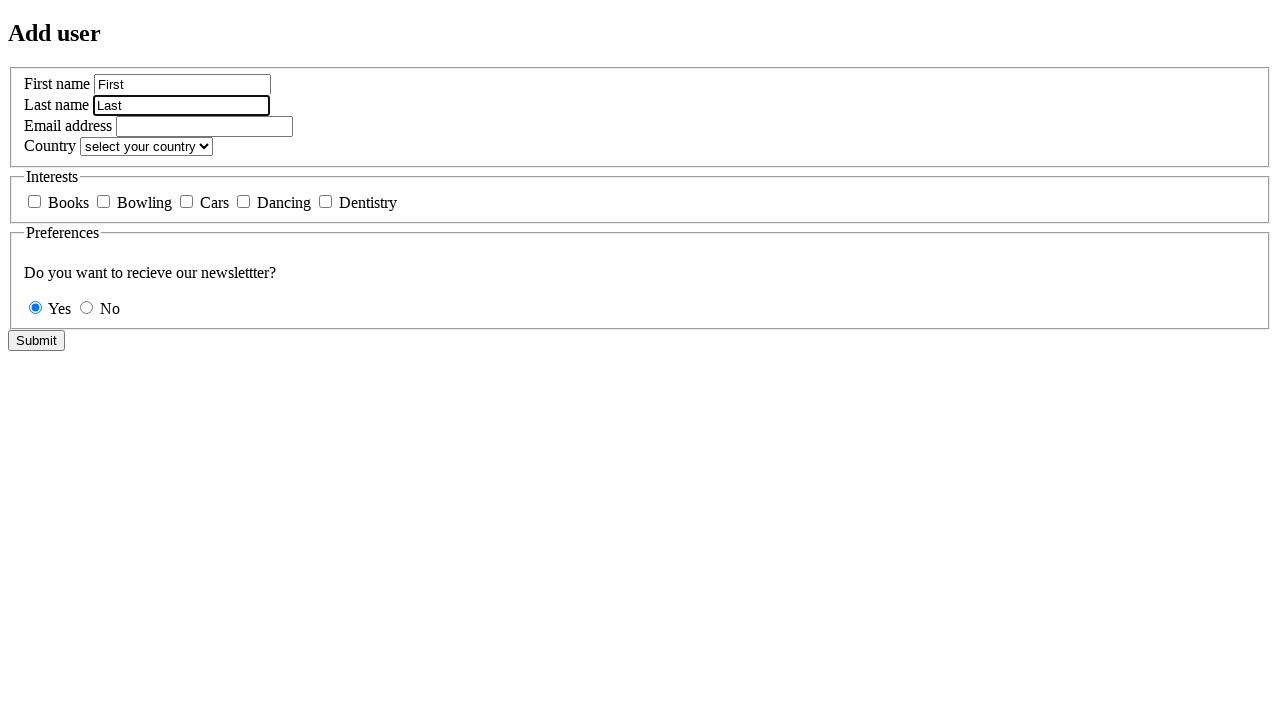

Filled email field with 'user@example.com' on #new_user_email
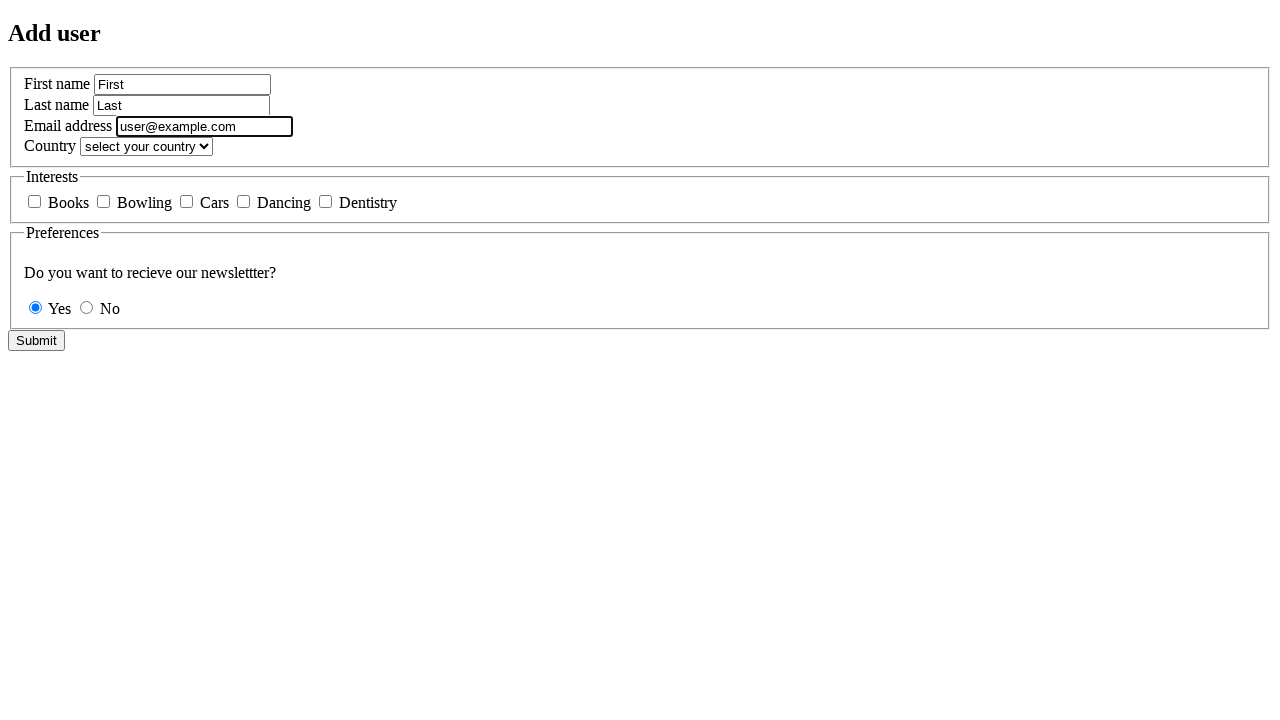

Clicked submit button to submit the form at (36, 340) on #submitButton
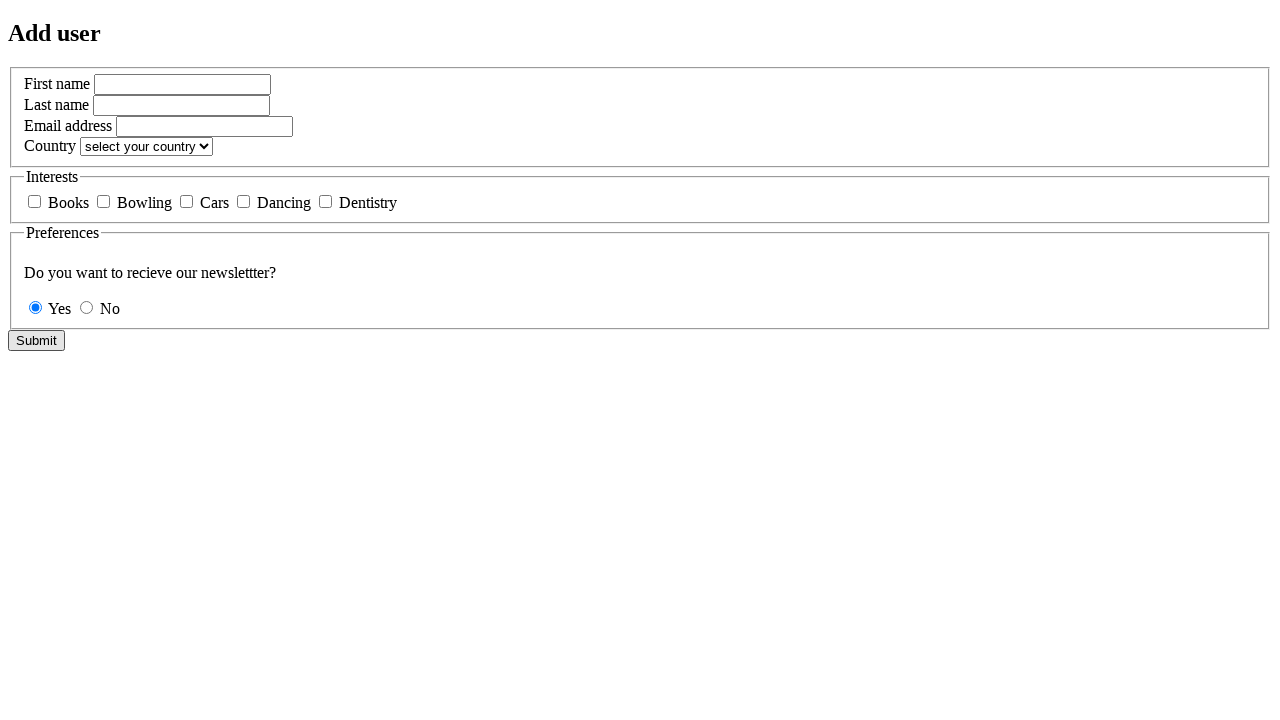

Form submission completed and page navigation confirmed
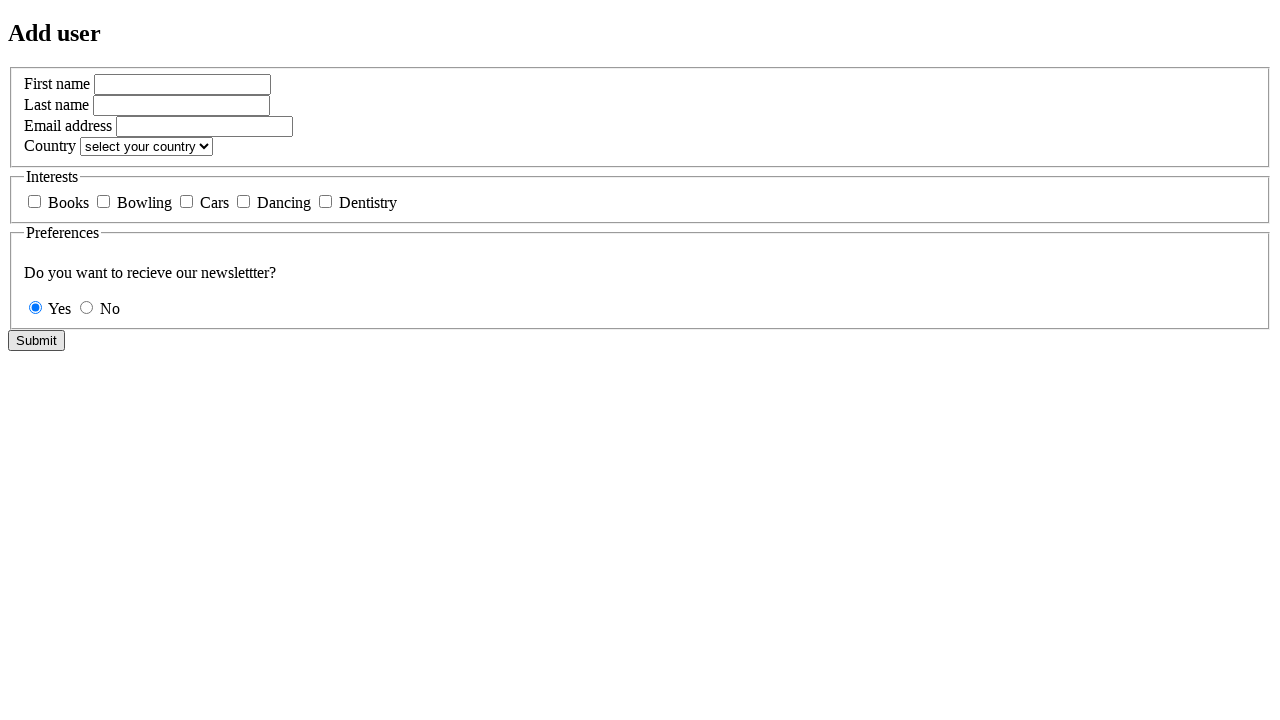

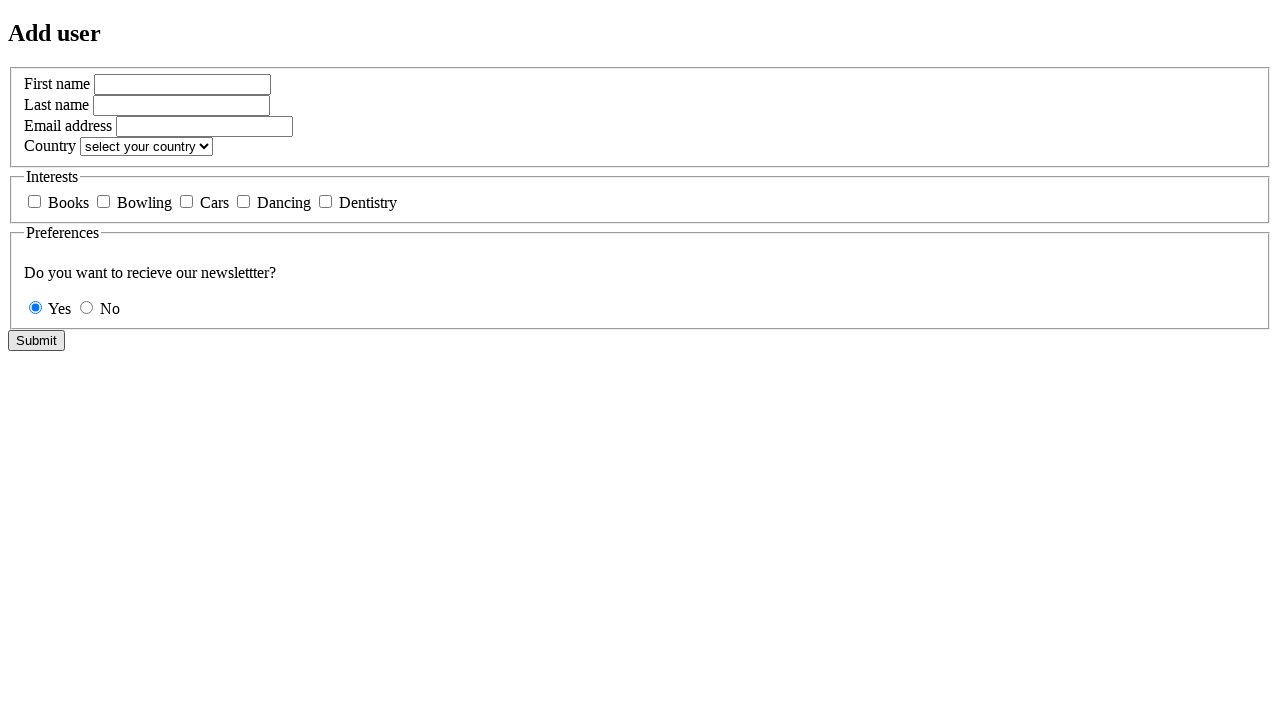